Tests keyboard key press functionality by sending SPACE and TAB keys to a page element and verifying that the page correctly displays which key was pressed.

Starting URL: http://the-internet.herokuapp.com/key_presses

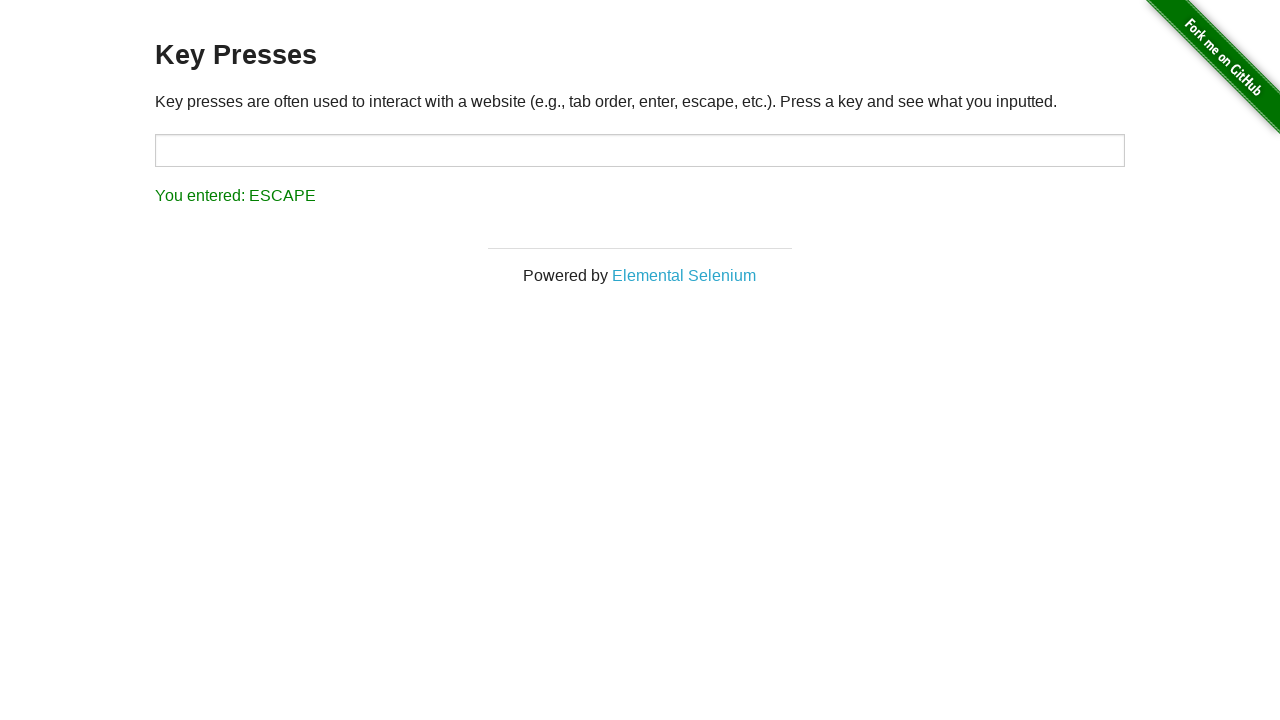

Pressed SPACE key on the example element on .example
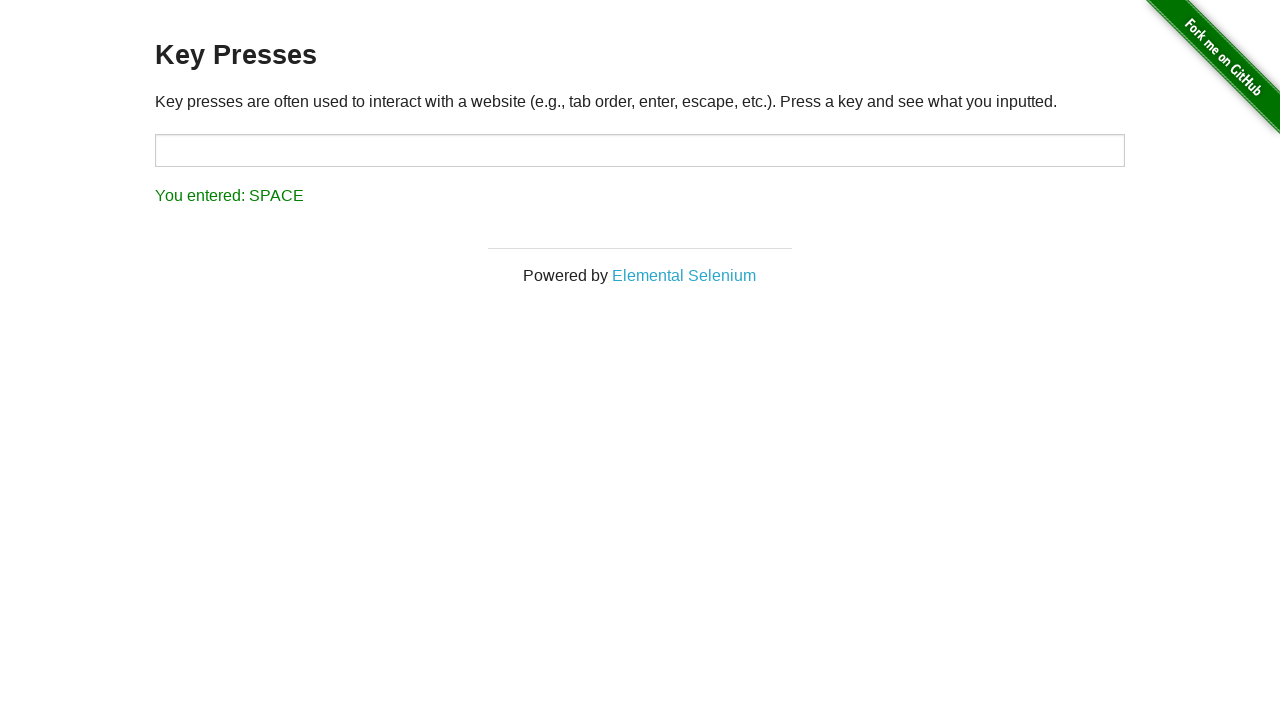

Retrieved result text after SPACE key press
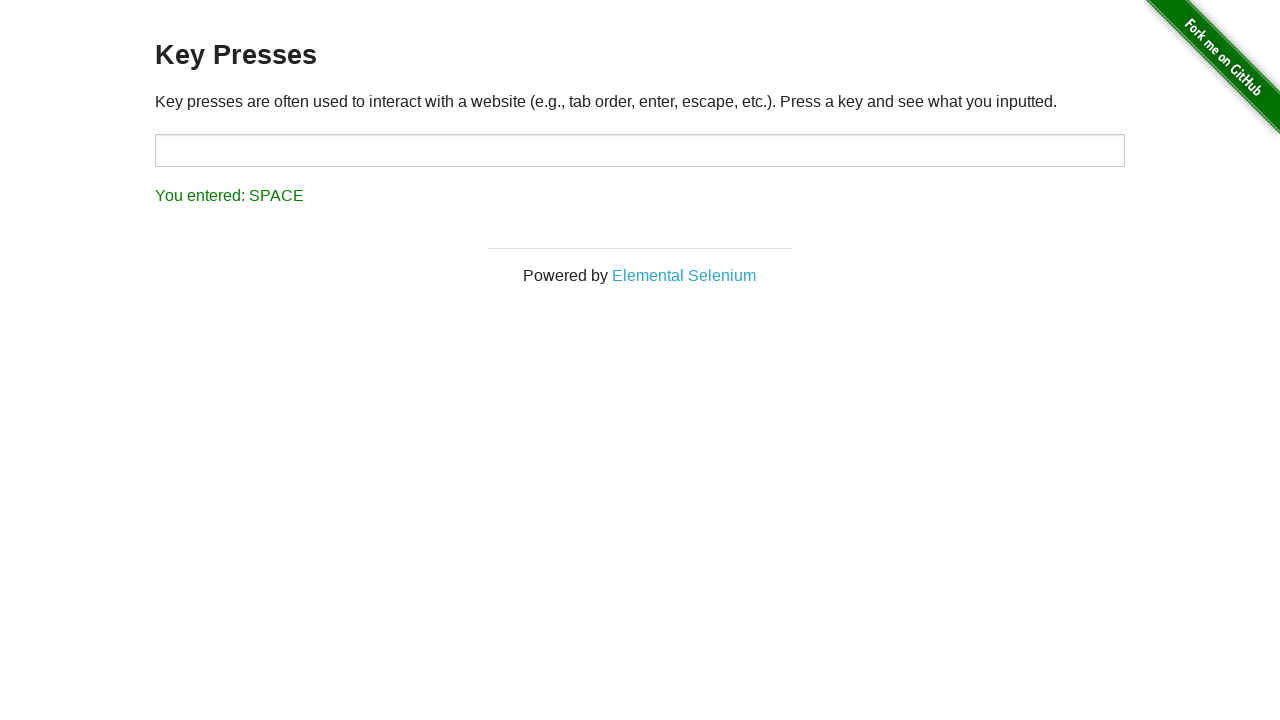

Verified that SPACE key press was correctly displayed
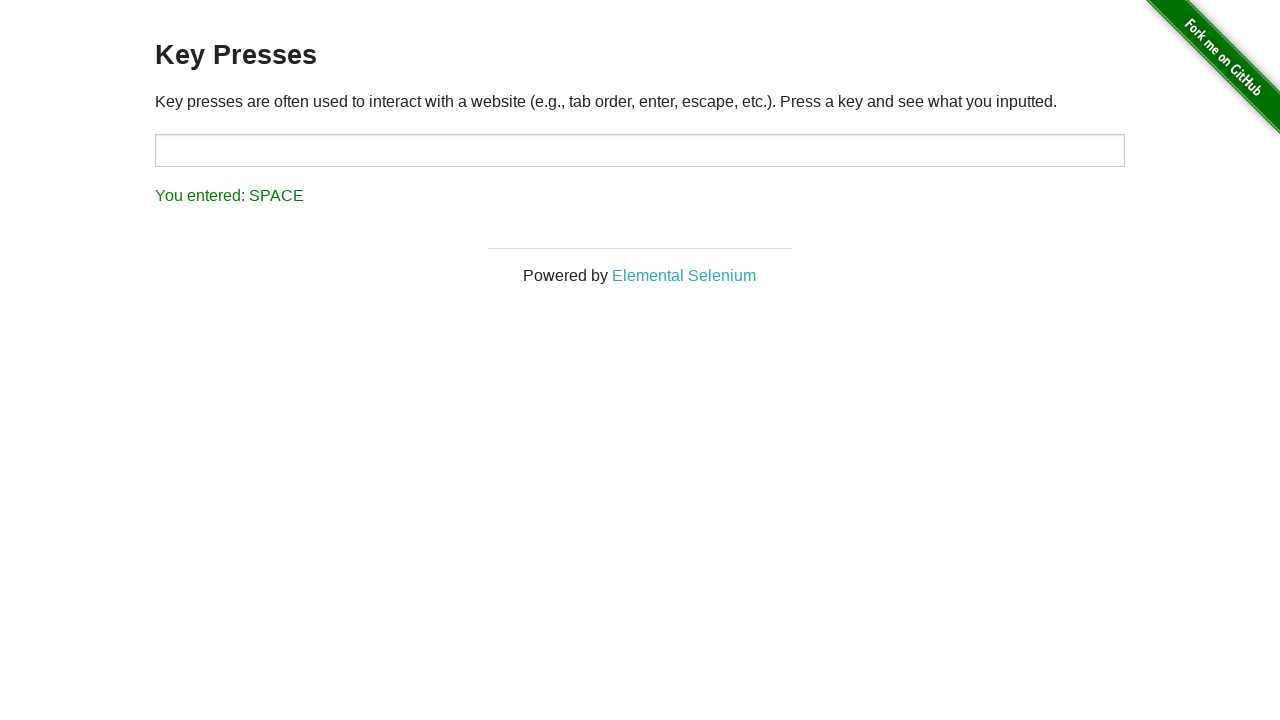

Pressed TAB key using keyboard
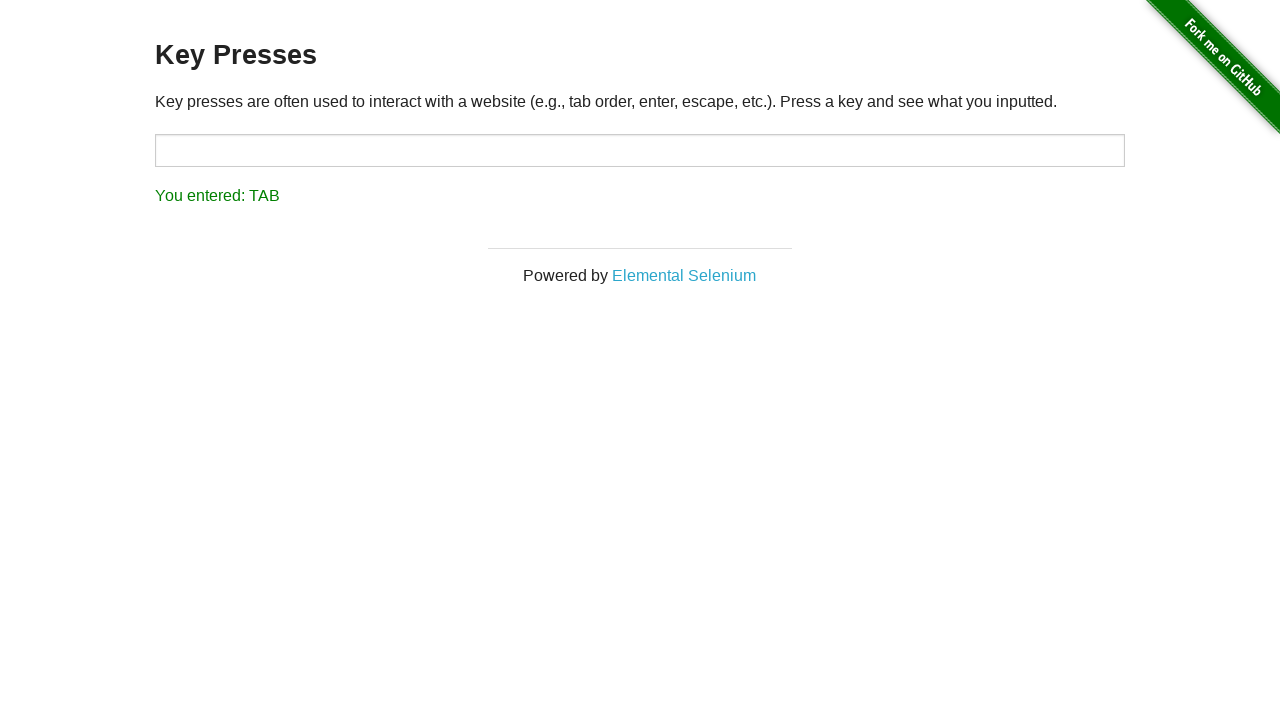

Retrieved result text after TAB key press
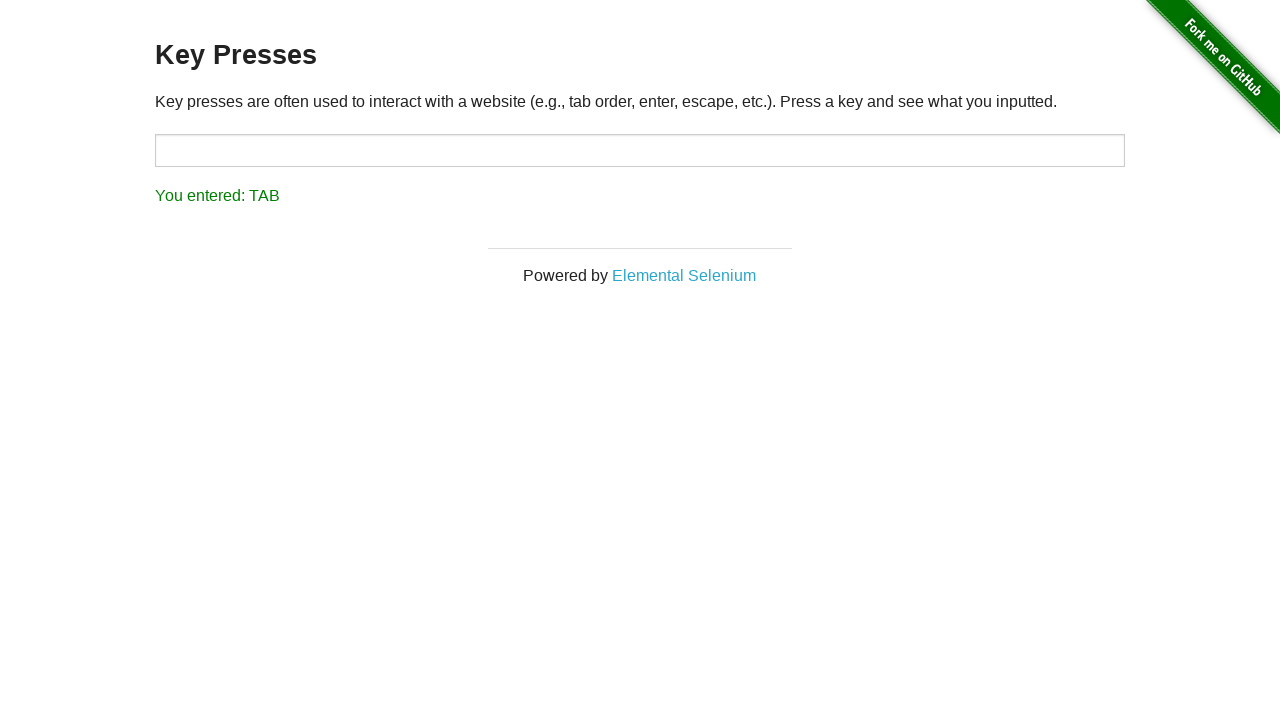

Verified that TAB key press was correctly displayed
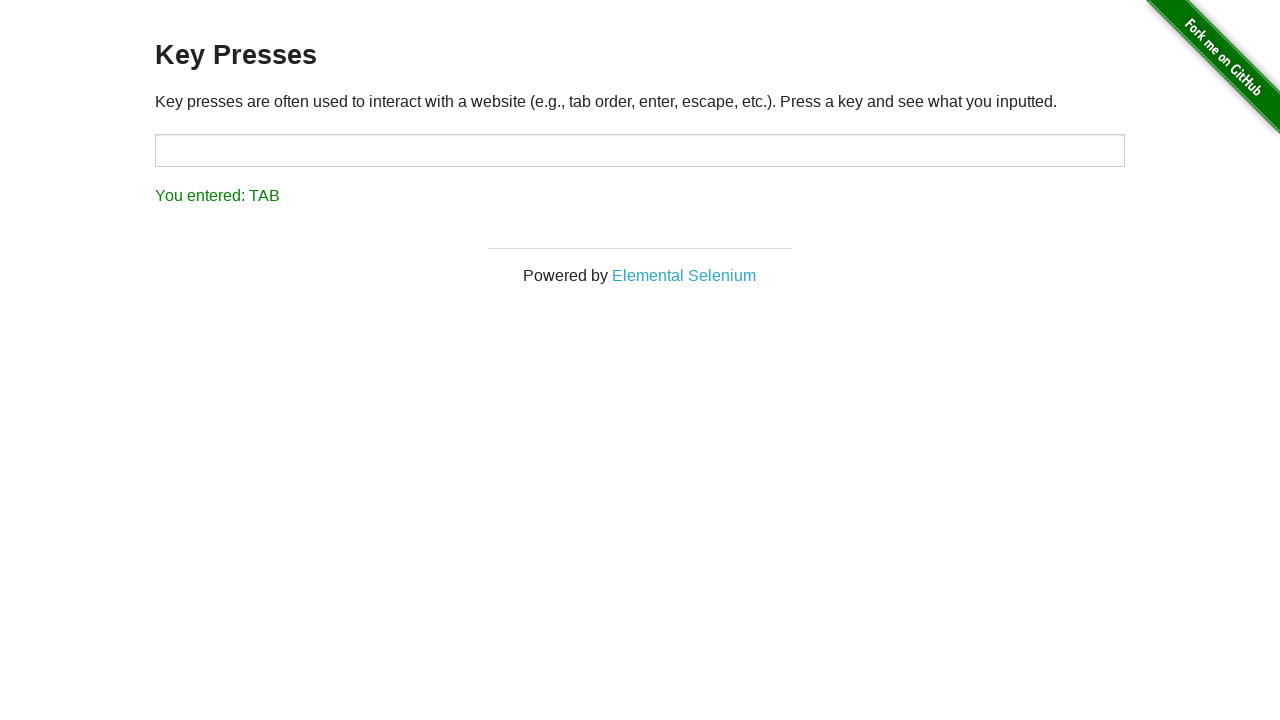

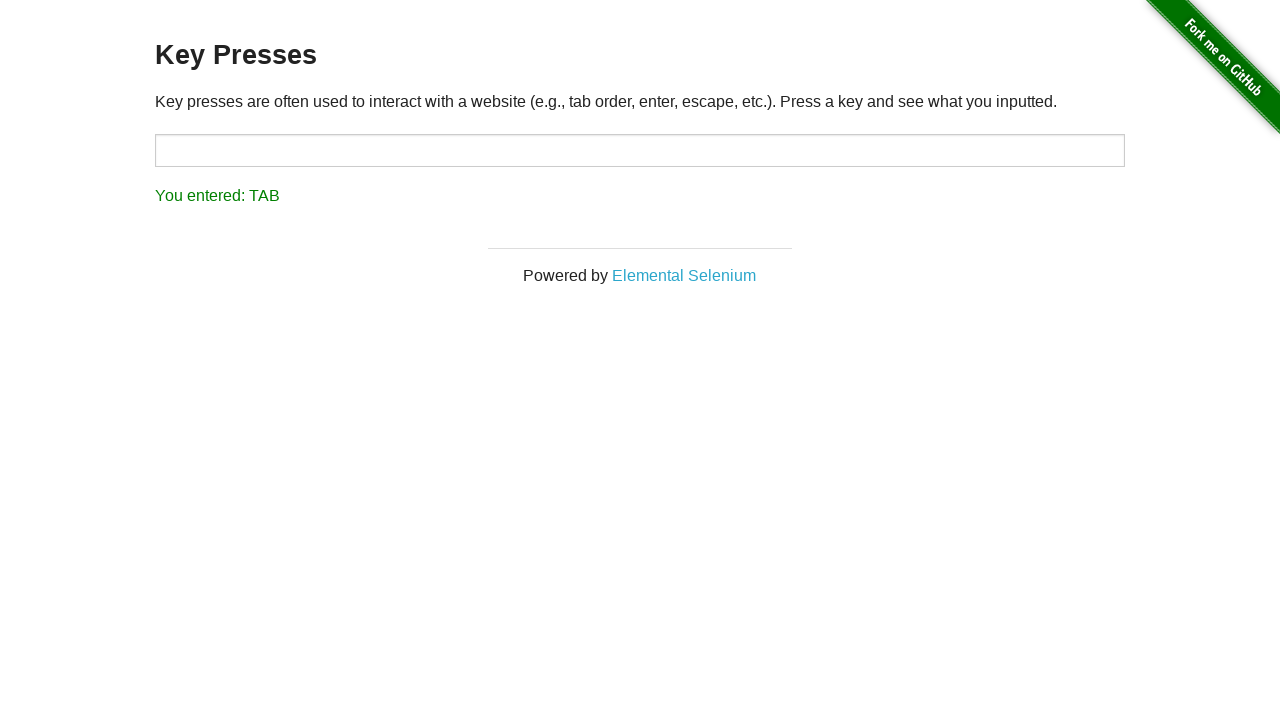